Tests drag and drop functionality by dragging an element and dropping it onto a target area

Starting URL: http://jqueryui.com/resources/demos/droppable/default.html

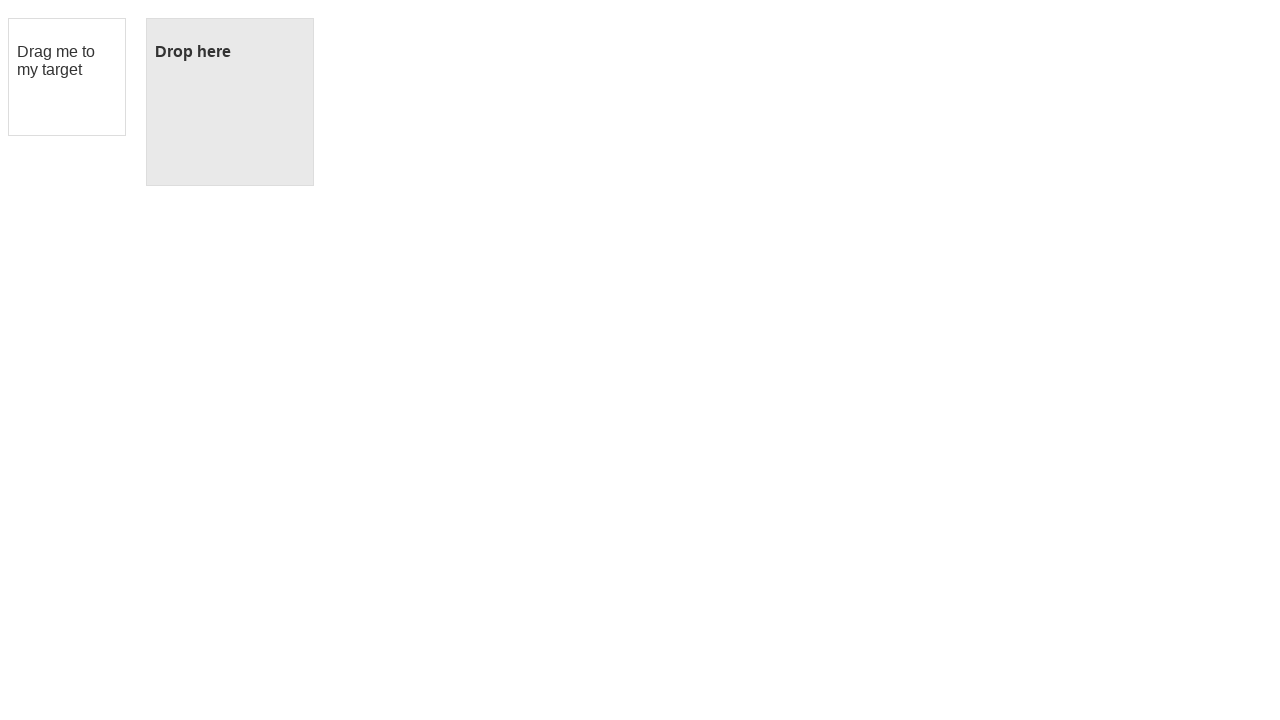

Navigated to jQuery UI droppable demo page
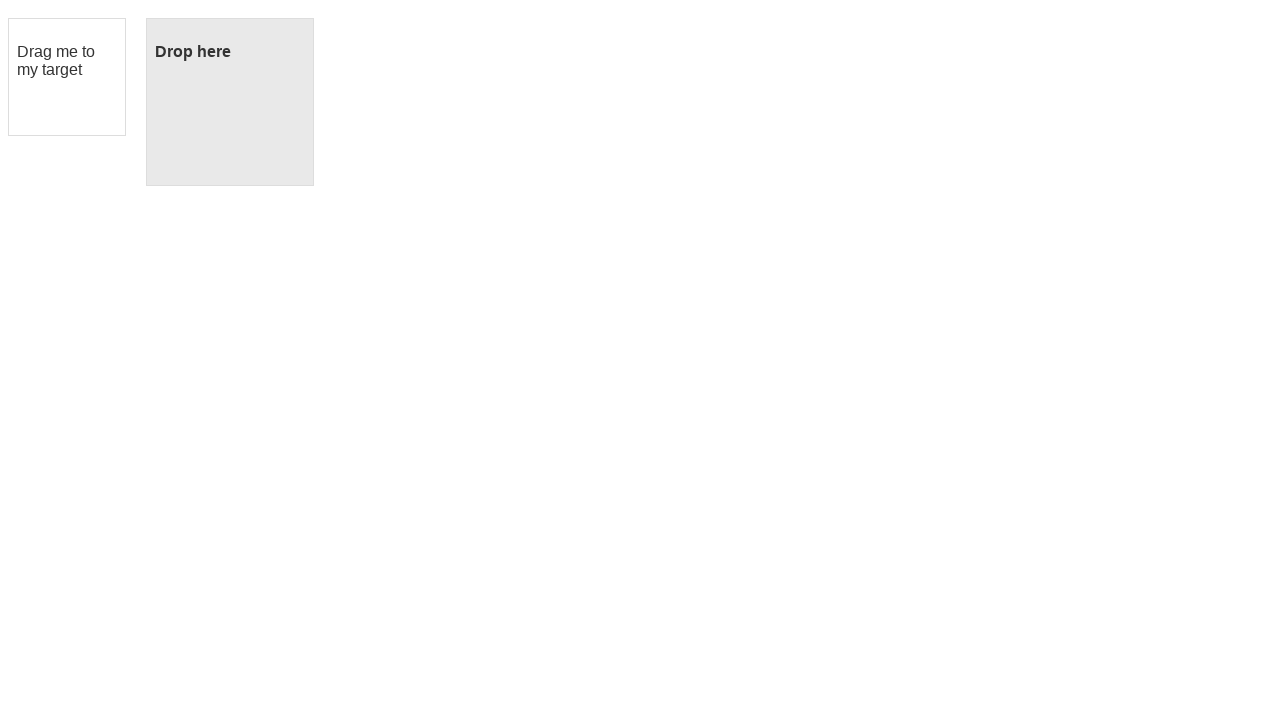

Located the draggable element
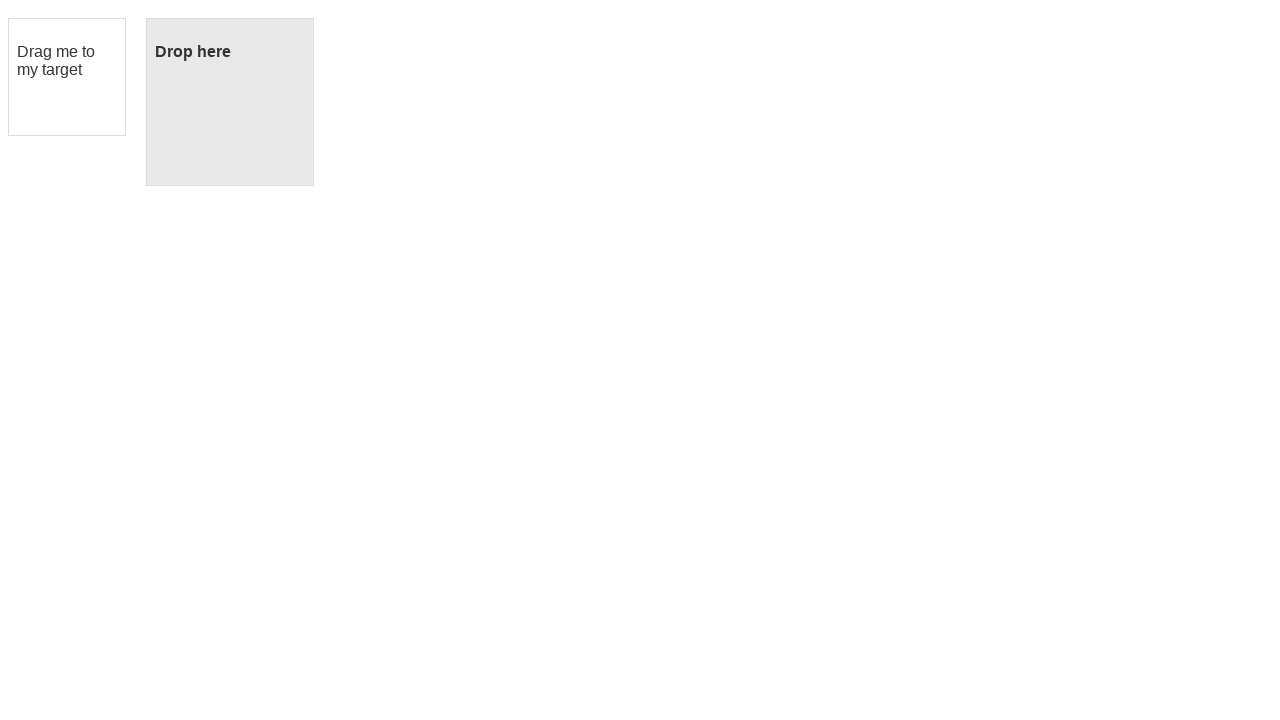

Located the droppable target element
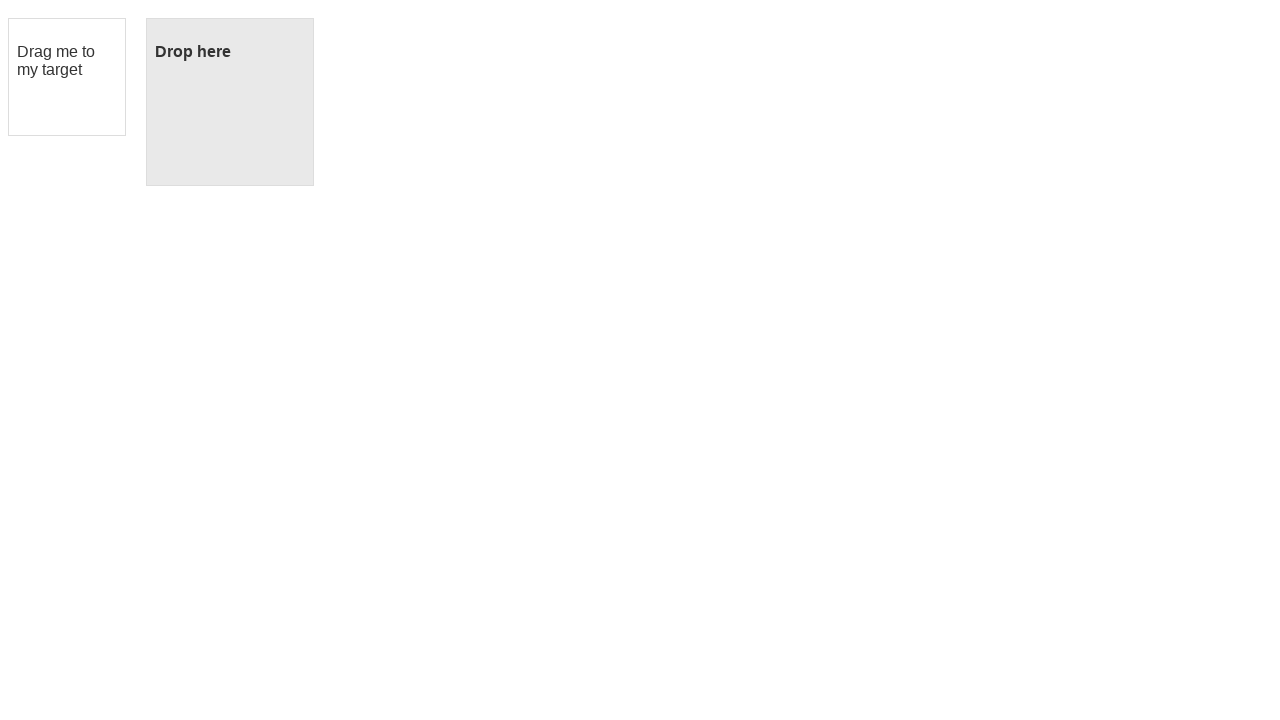

Dragged element to target and dropped it at (230, 102)
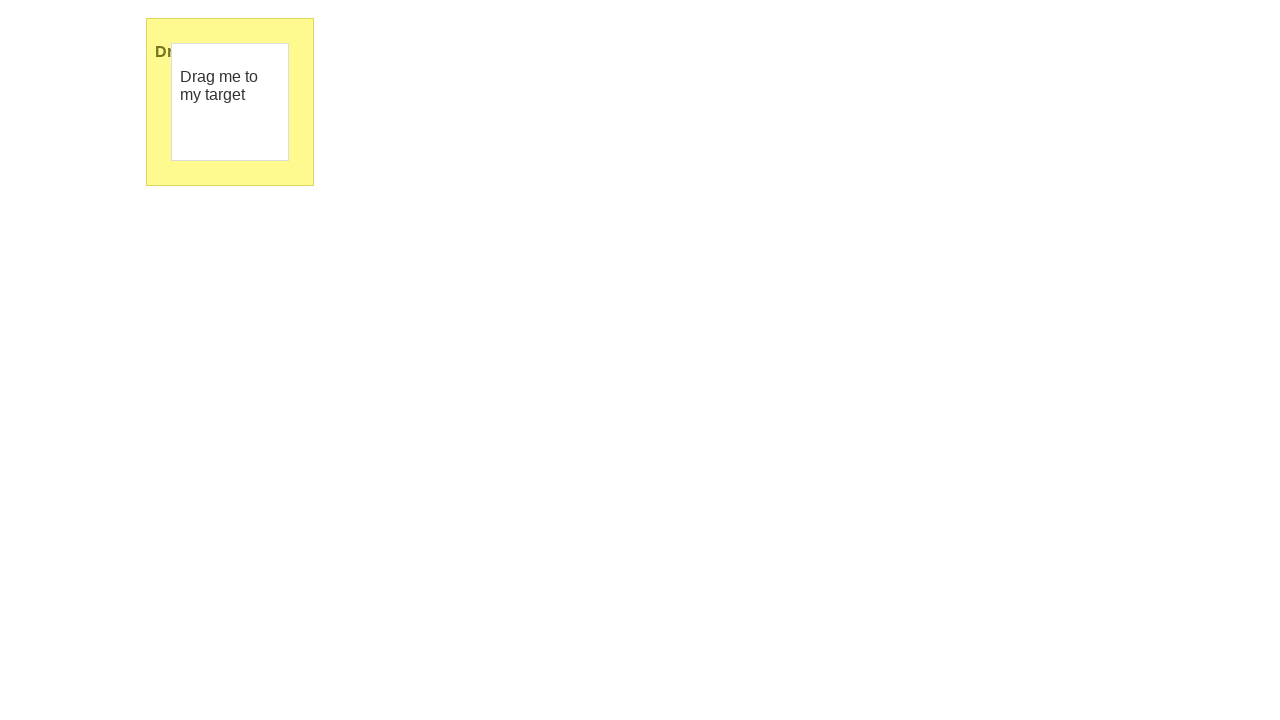

Waited for drop animation to complete
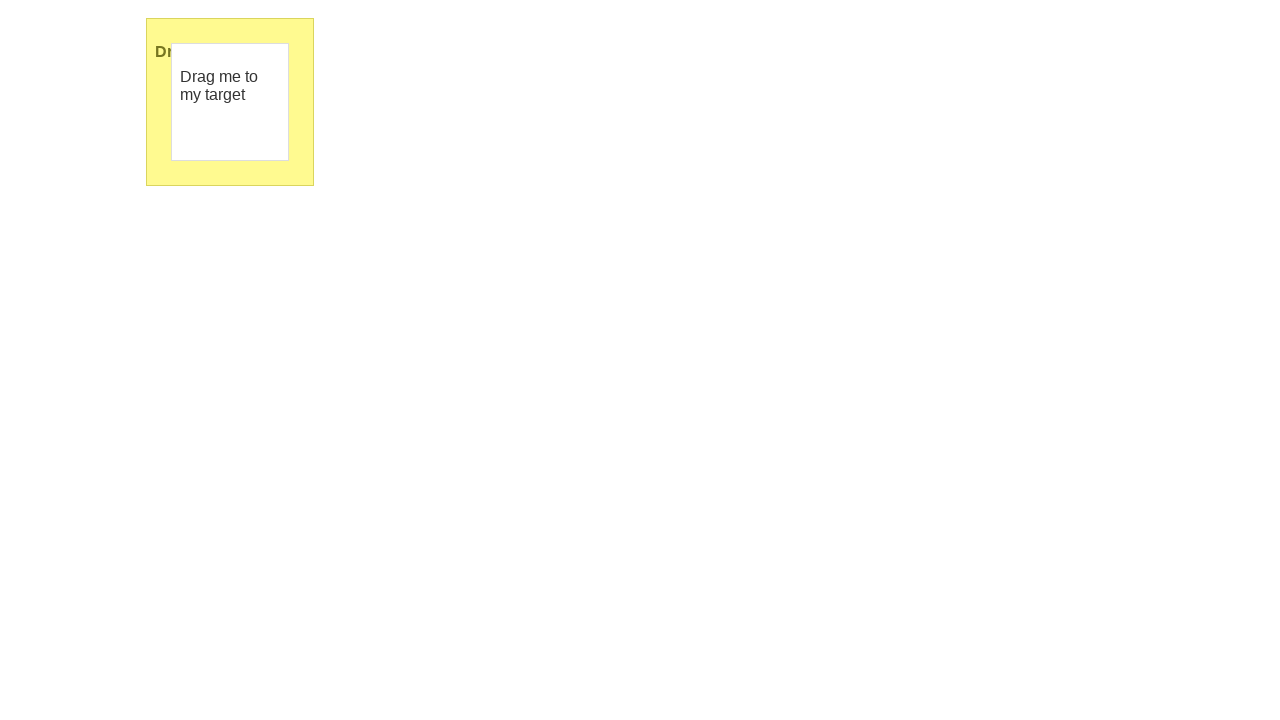

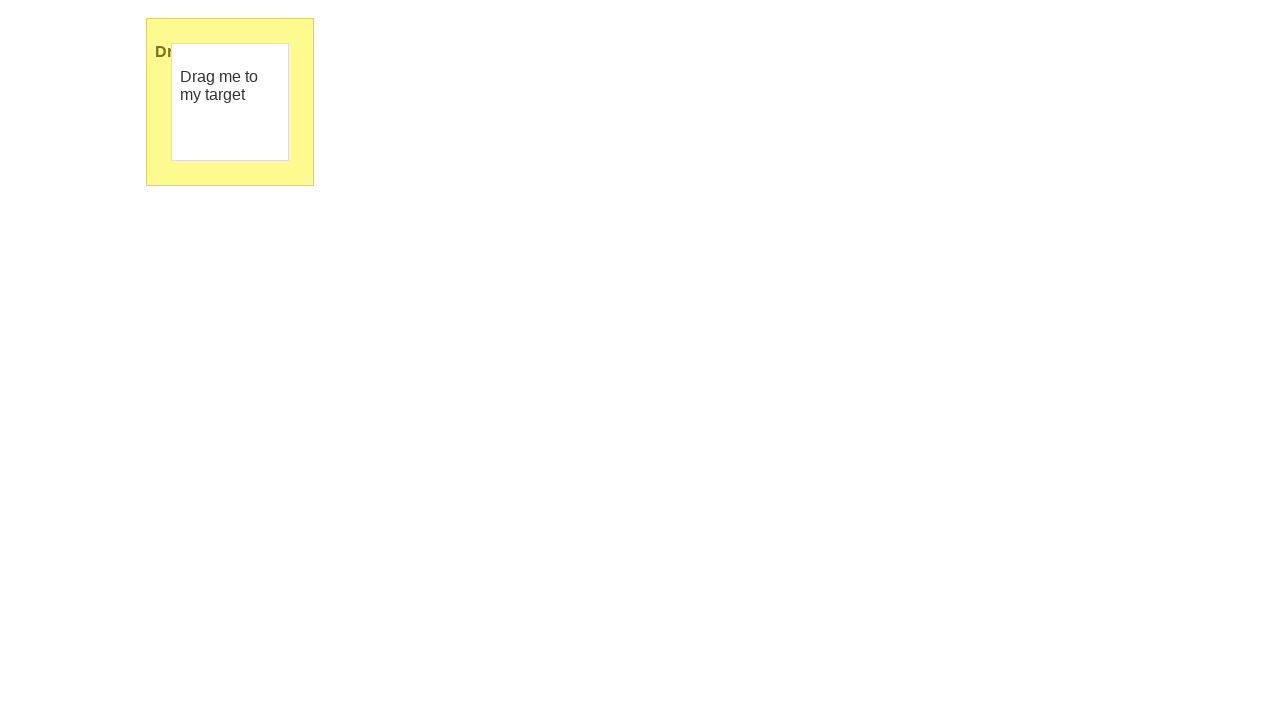